Tests form submission on Basic Elements page by entering email and password, then validates the success alert message

Starting URL: http://automationbykrishna.com/#

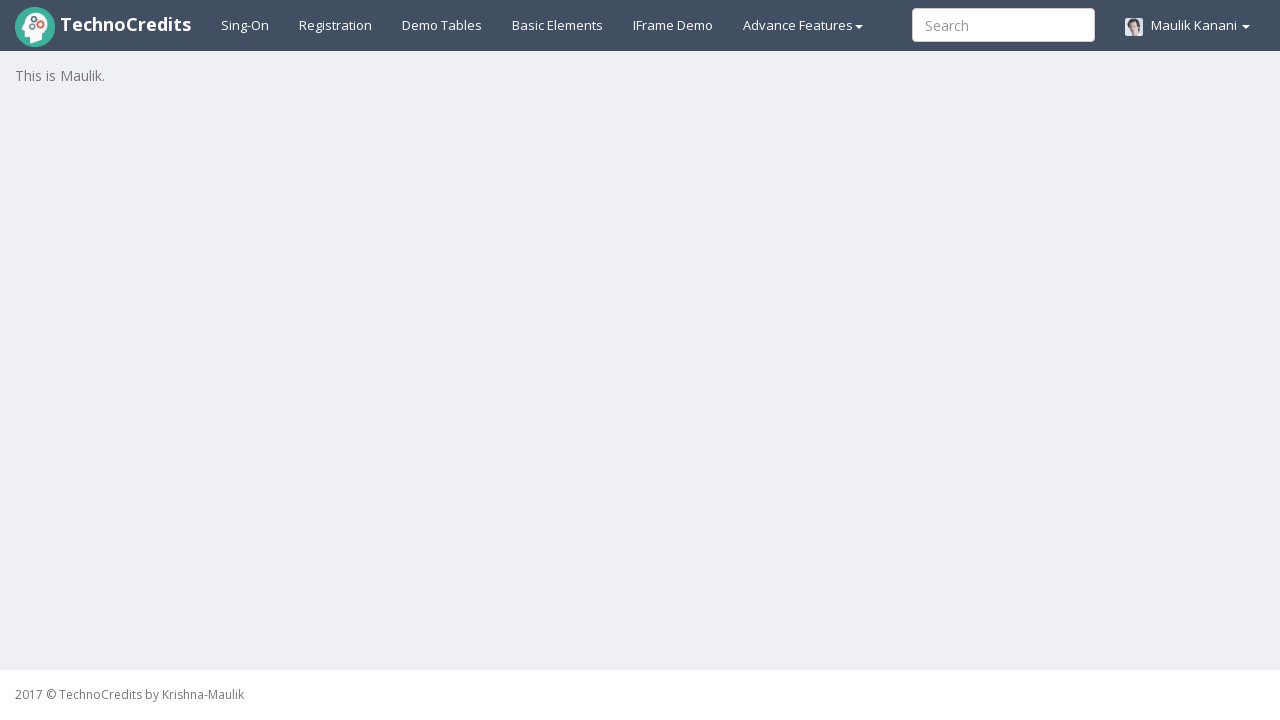

Clicked on Basic Elements tab at (558, 25) on xpath=//a[@id='basicelements']
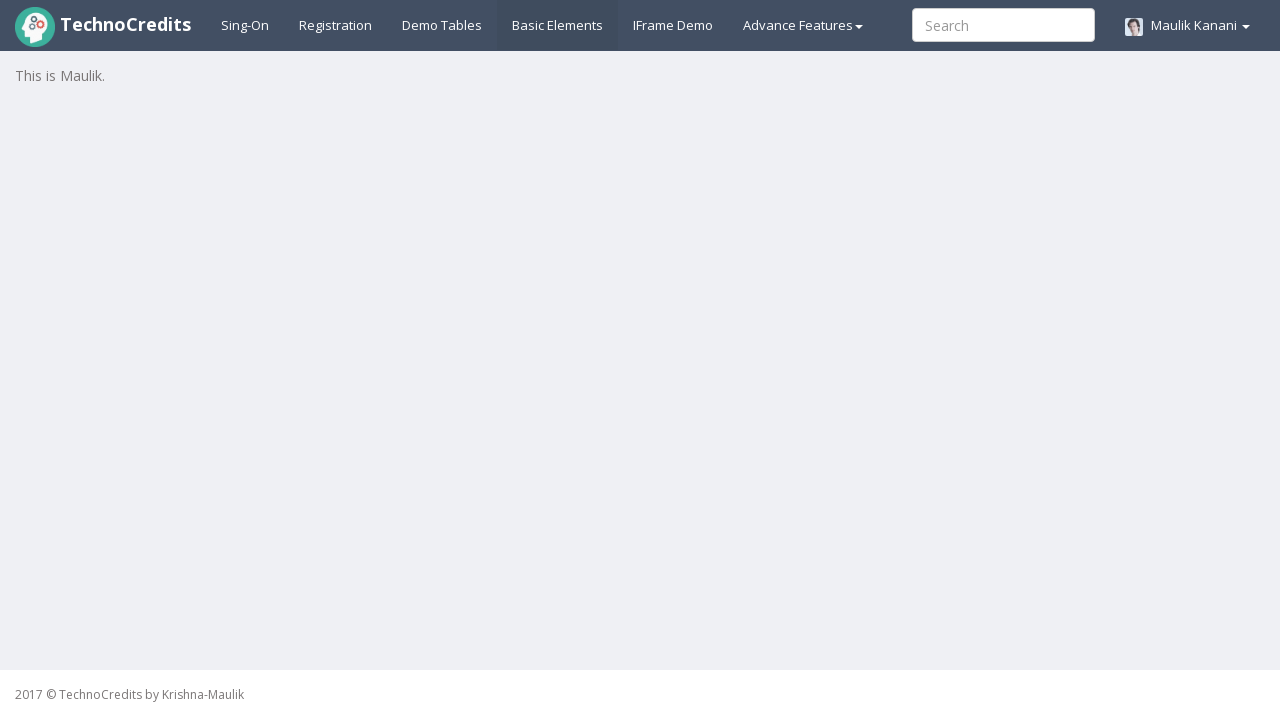

Waited for form to be visible
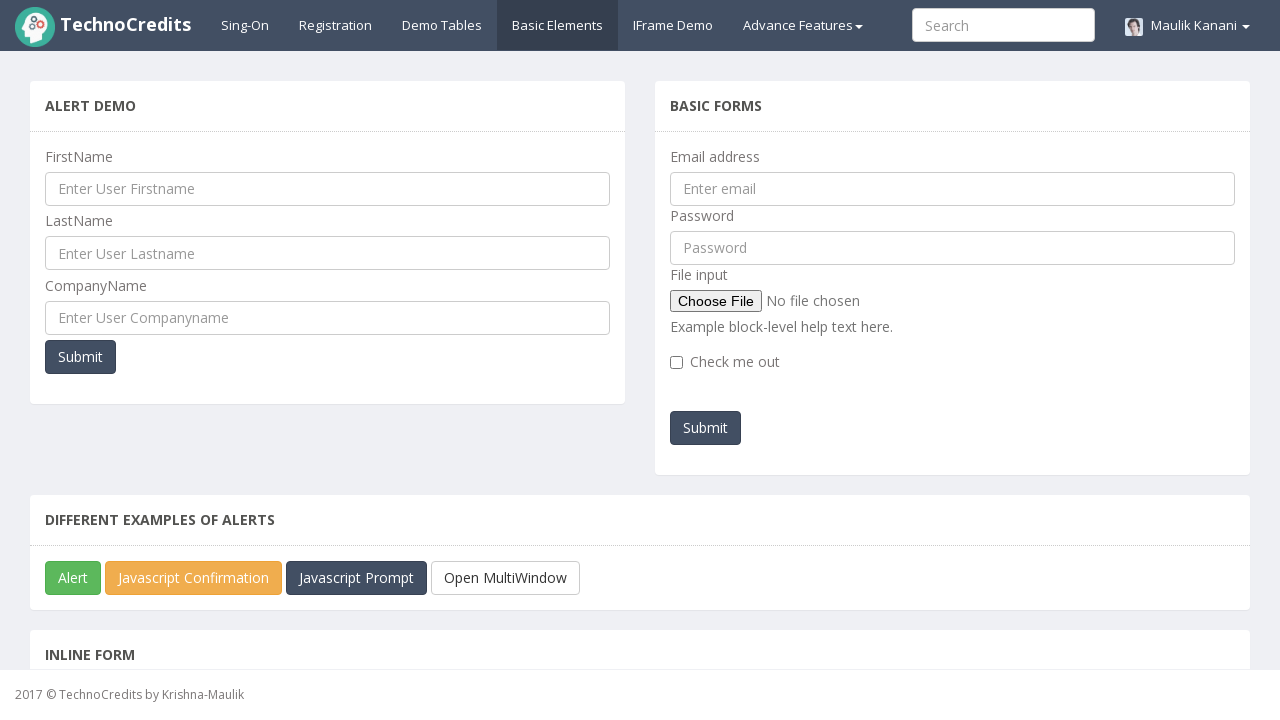

Entered email 'testuser847@gmail.com' in email field on //input[@id='exampleInputEmail1']
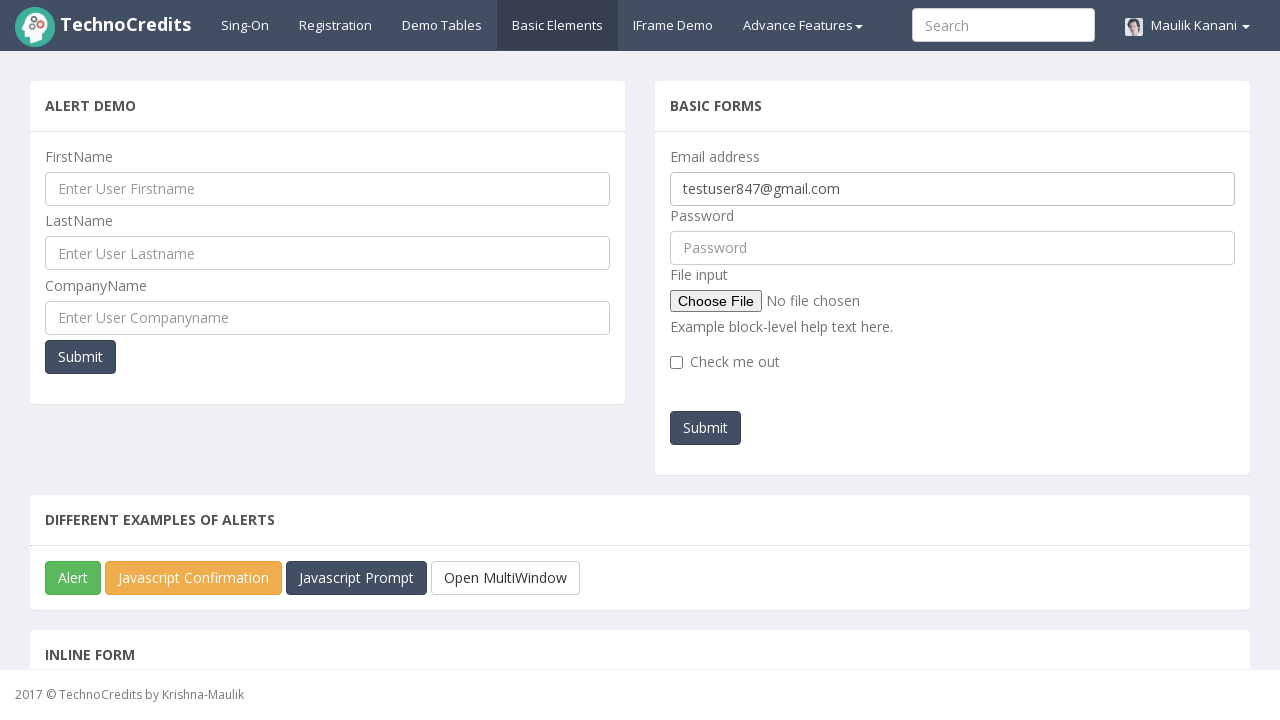

Entered password 'pass78291' in password field on //input[@id='UserLastName']
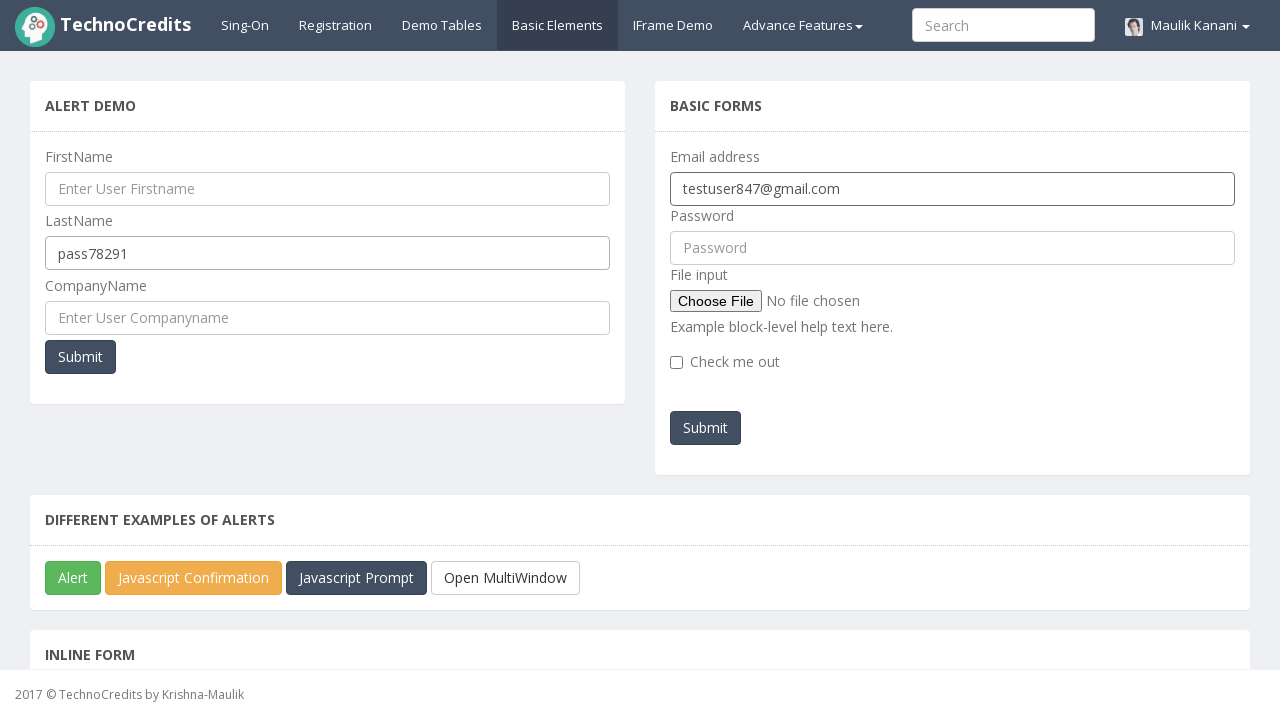

Clicked submit button to submit form at (706, 428) on xpath=//button[@id='submitb2']
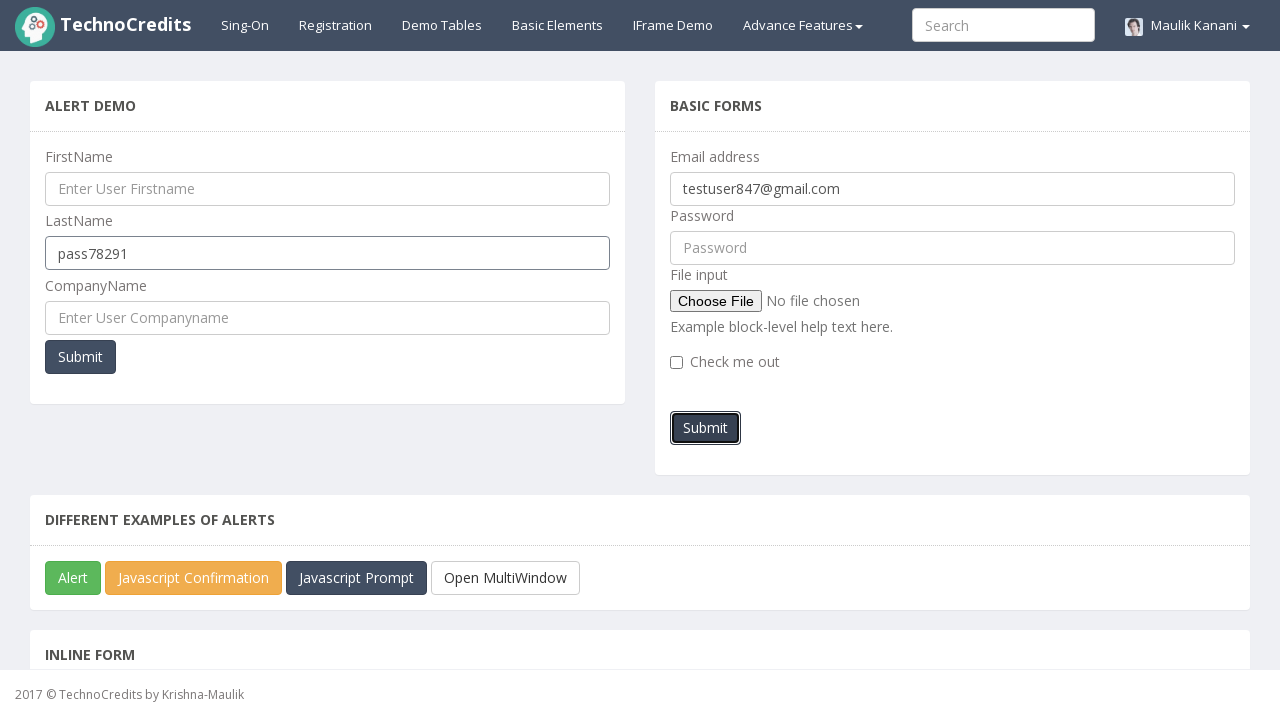

Set up dialog handler to accept alerts
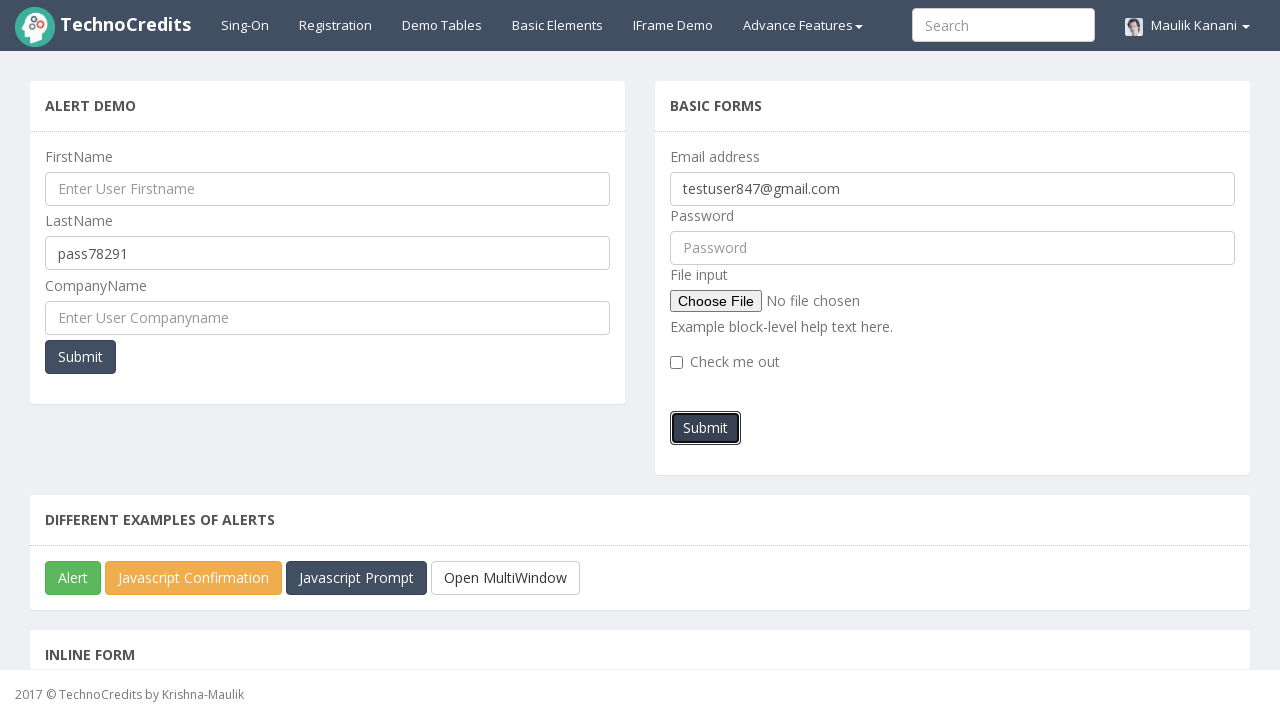

Waited for alert dialog to appear and be accepted
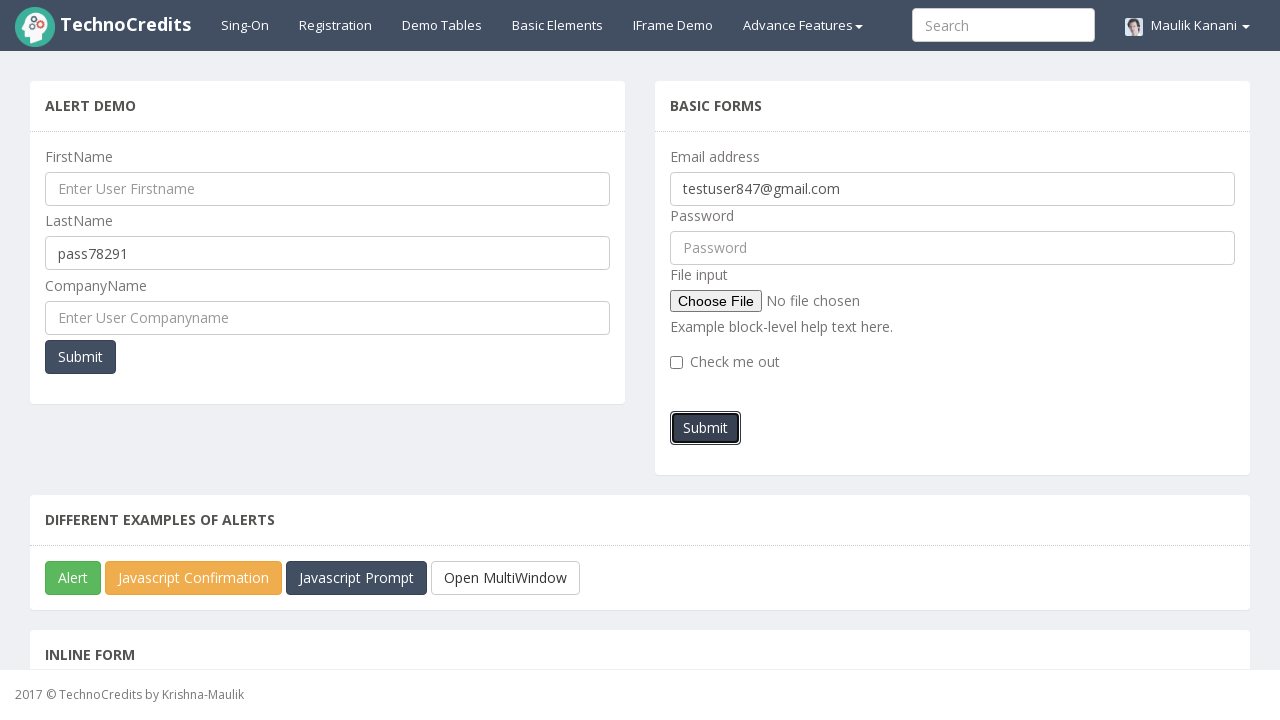

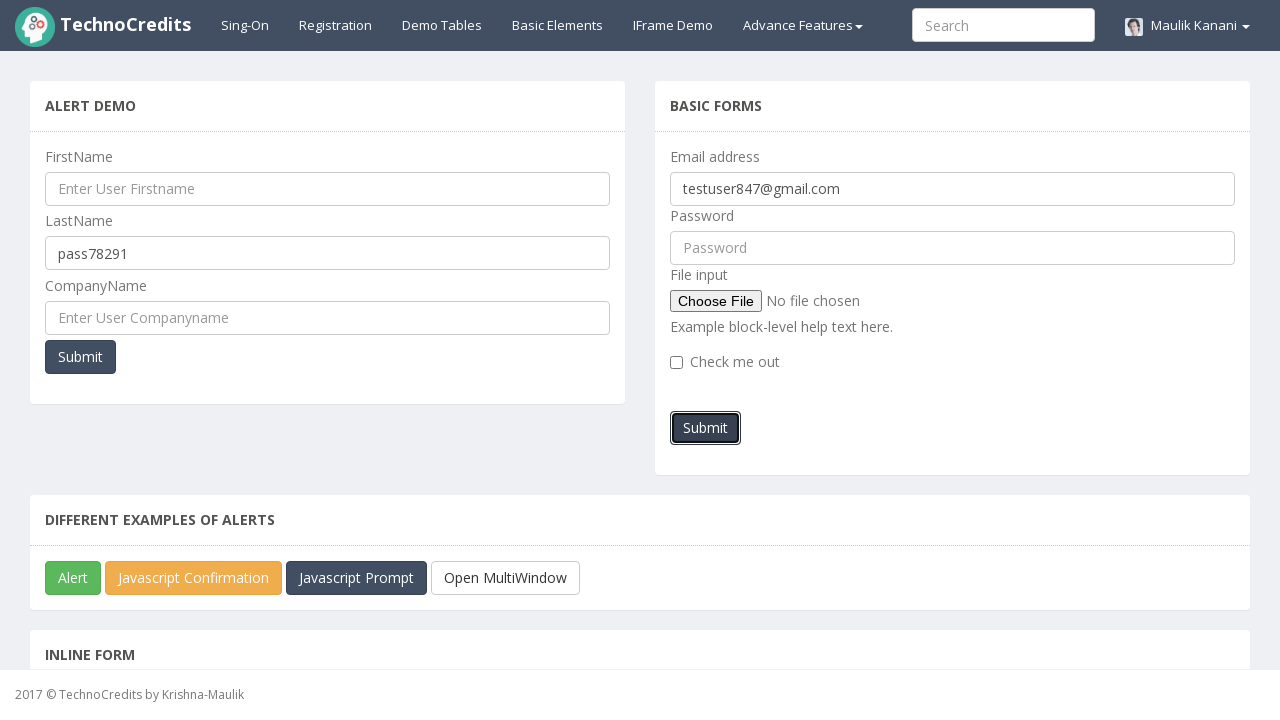